Tests scrolling functionality on a practice page, scrolls through a table with fixed header, calculates the sum of values in a column, and verifies it matches the displayed total amount.

Starting URL: https://rahulshettyacademy.com/AutomationPractice/

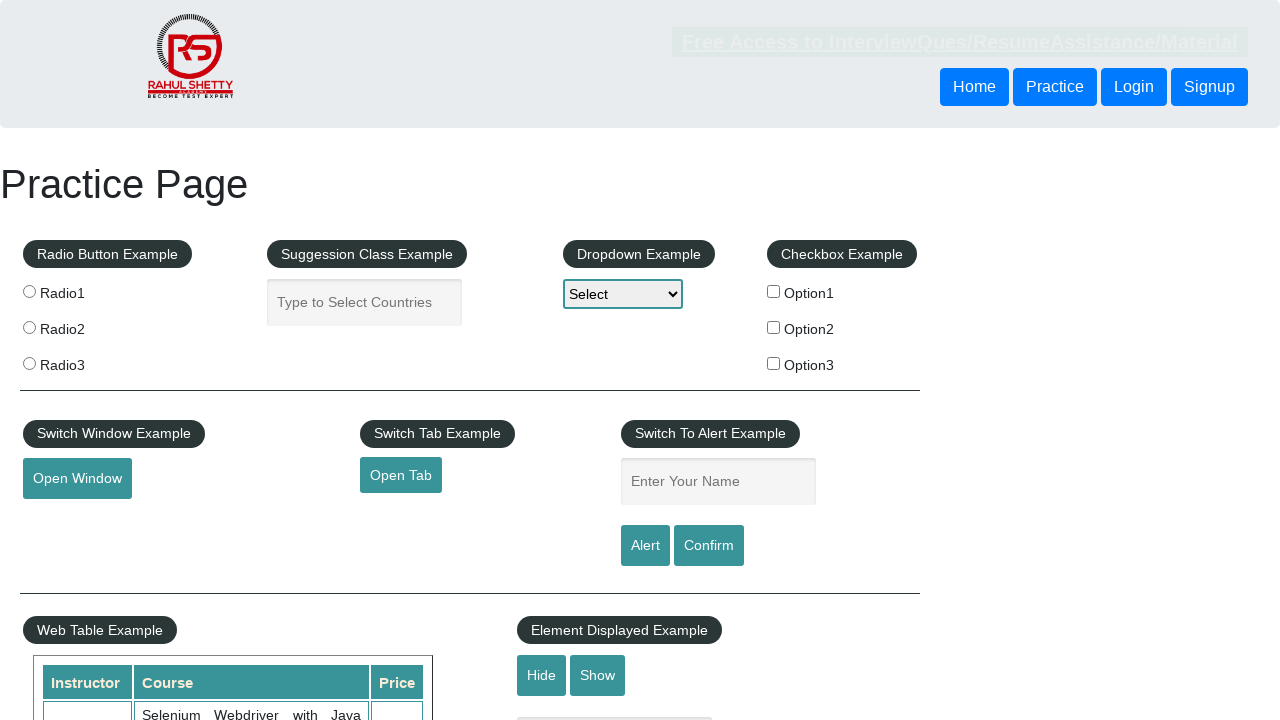

Scrolled down the page by 100 pixels
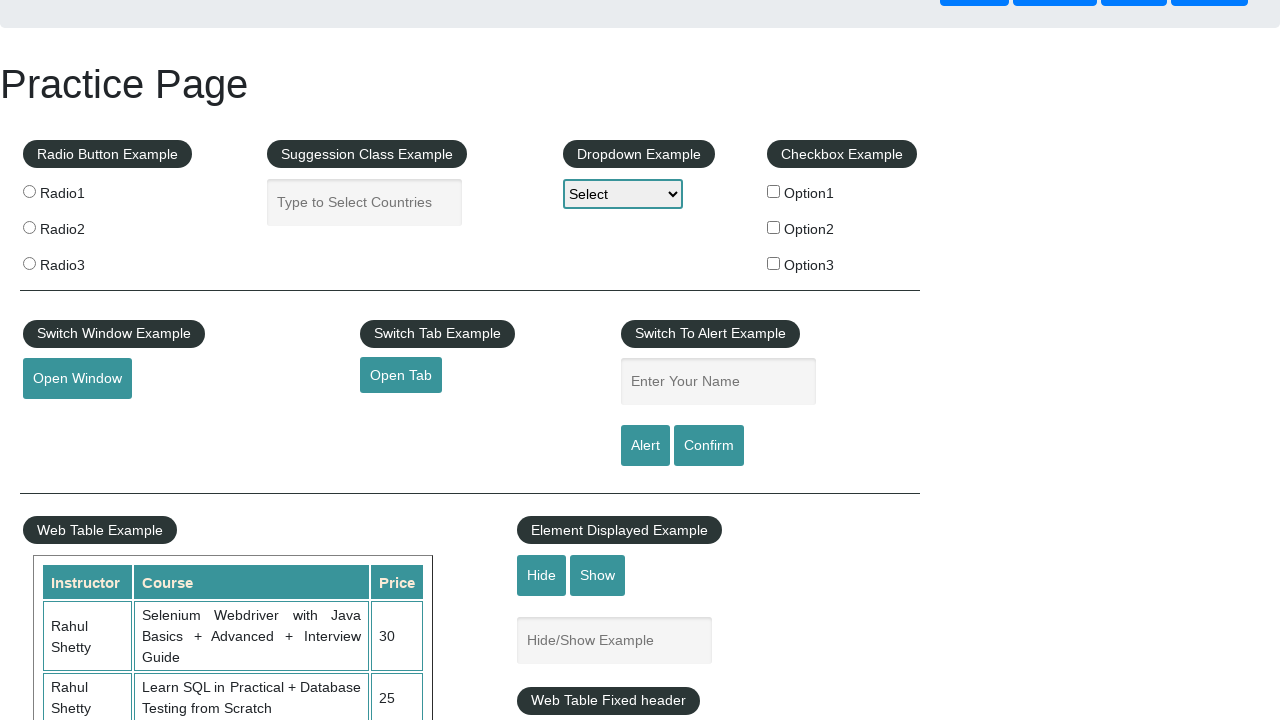

Waited 500ms for scroll to complete
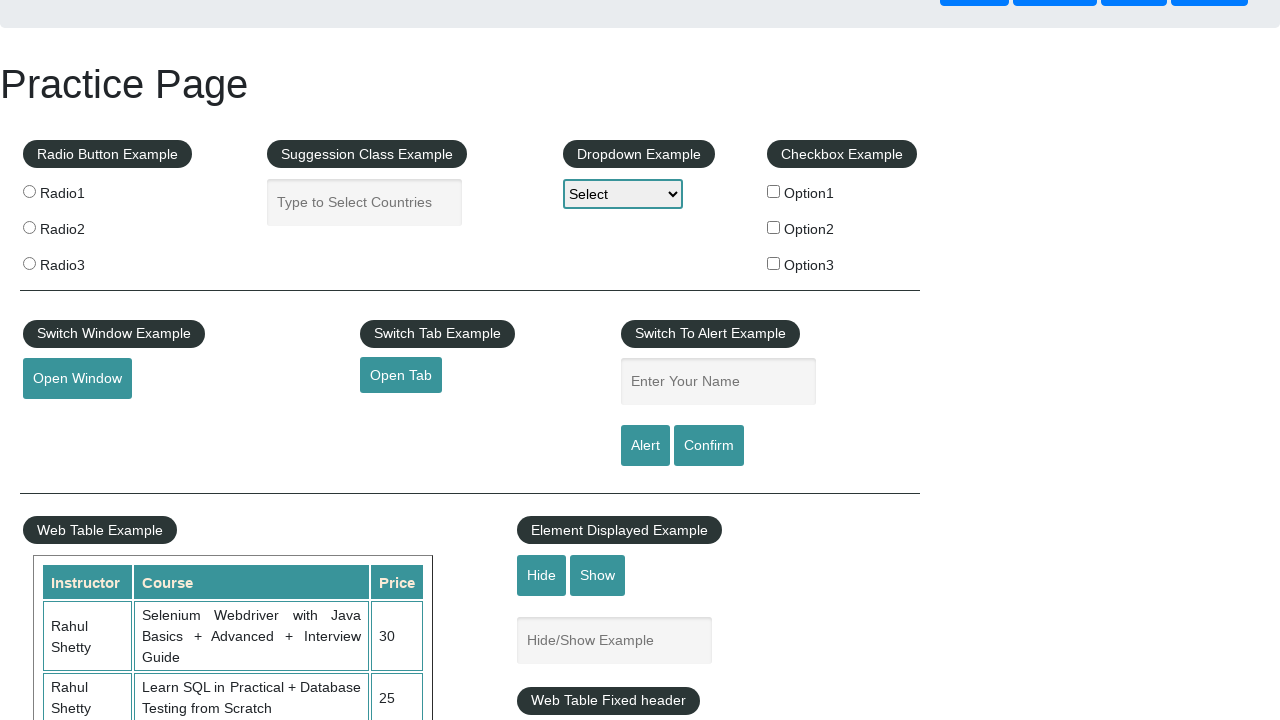

Scrolled within table with fixed header to position 5000
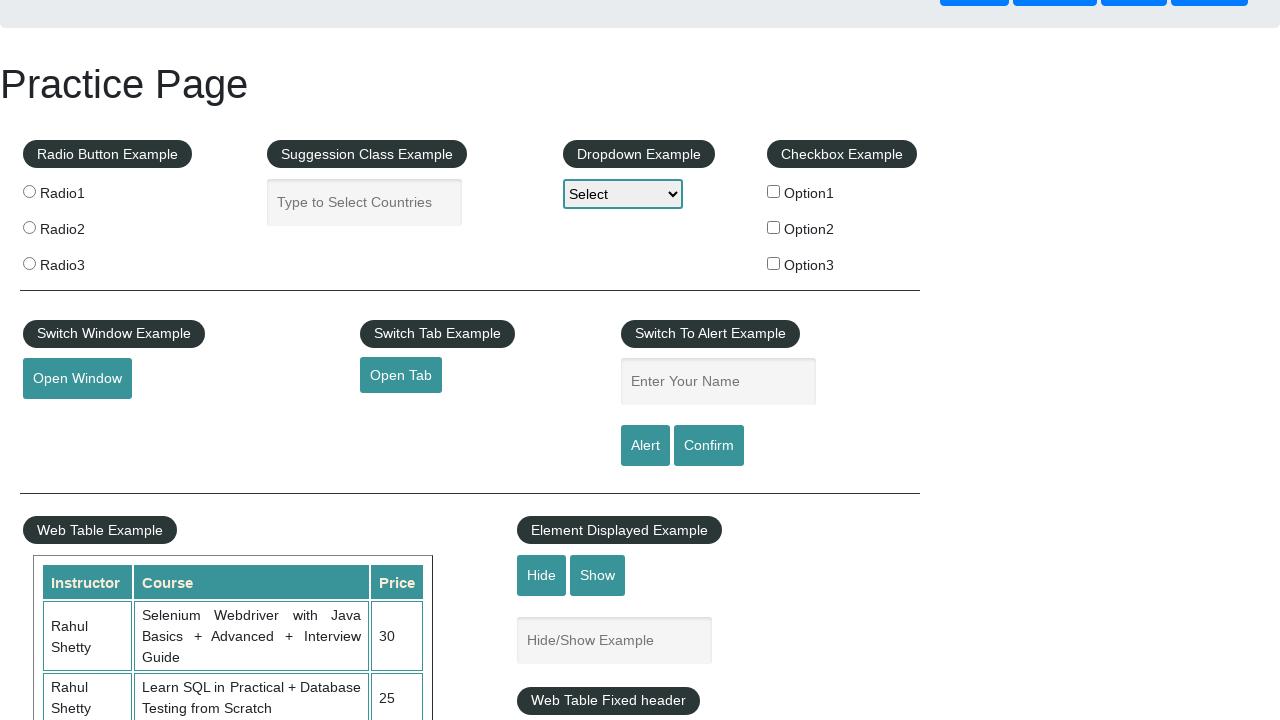

Waited for table column 4 cells to be visible
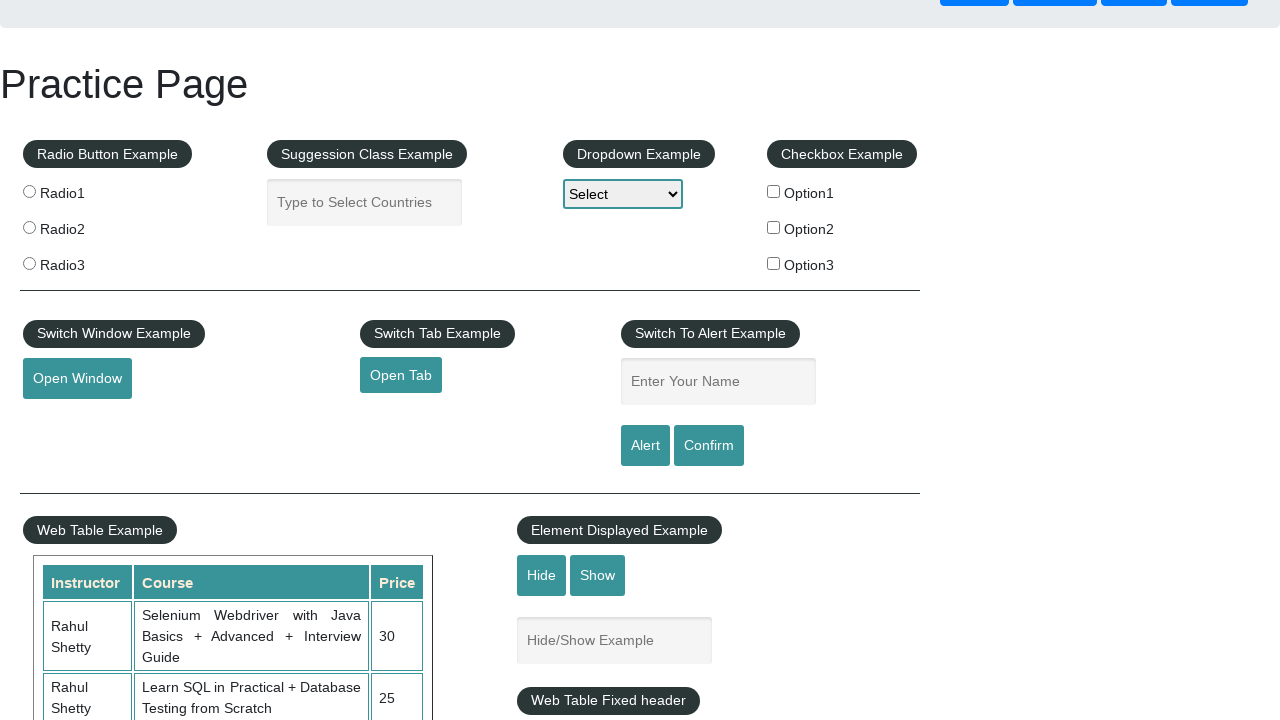

Retrieved all 9 values from table column 4
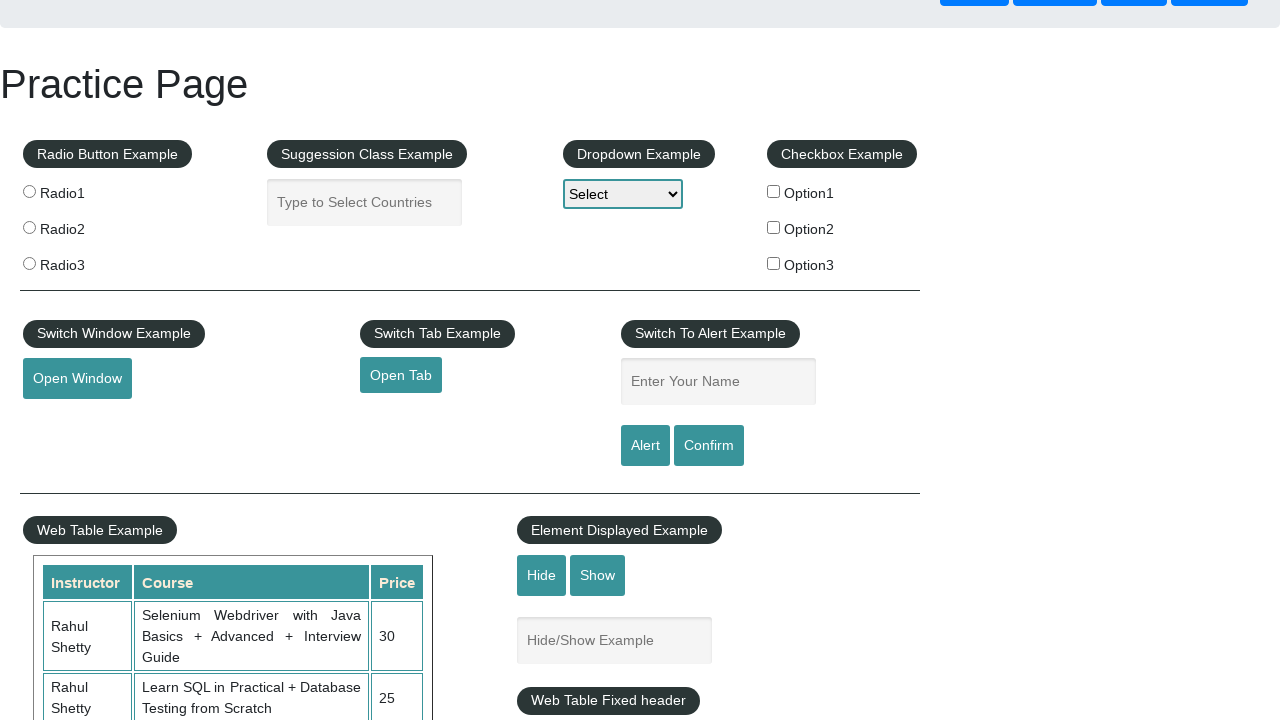

Calculated sum of column 4 values: 296
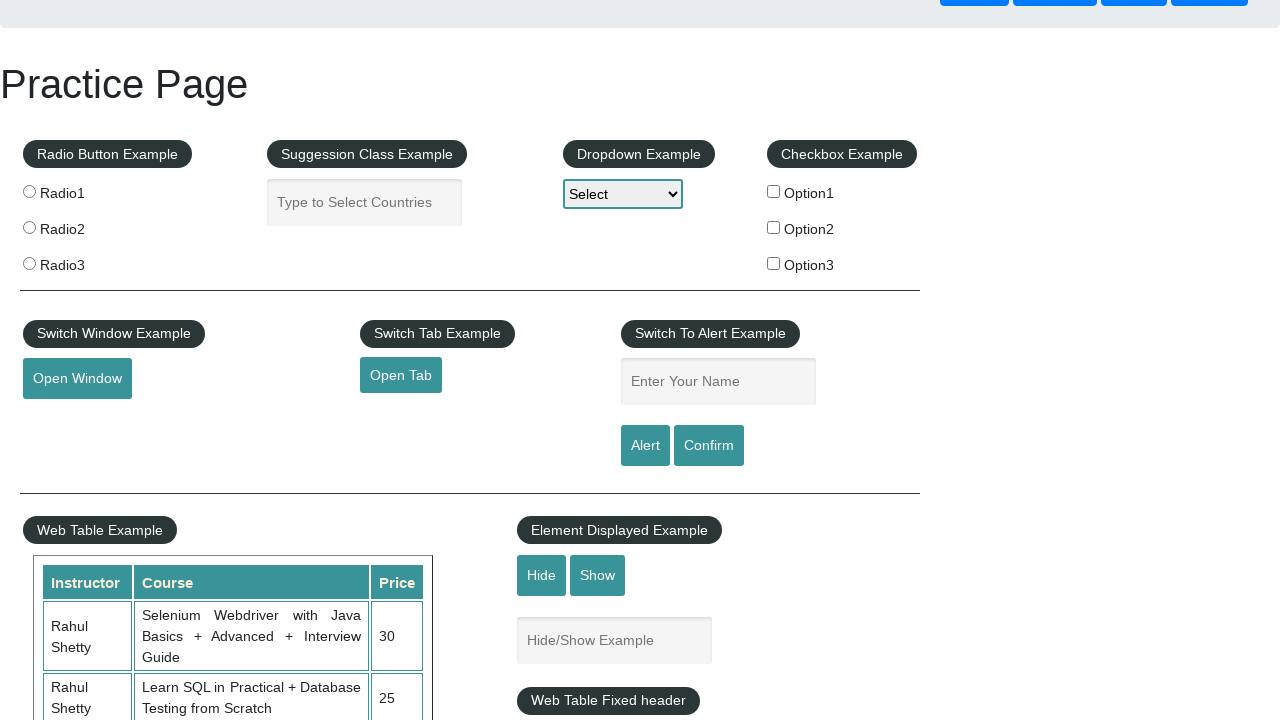

Retrieved displayed total amount text:  Total Amount Collected: 296 
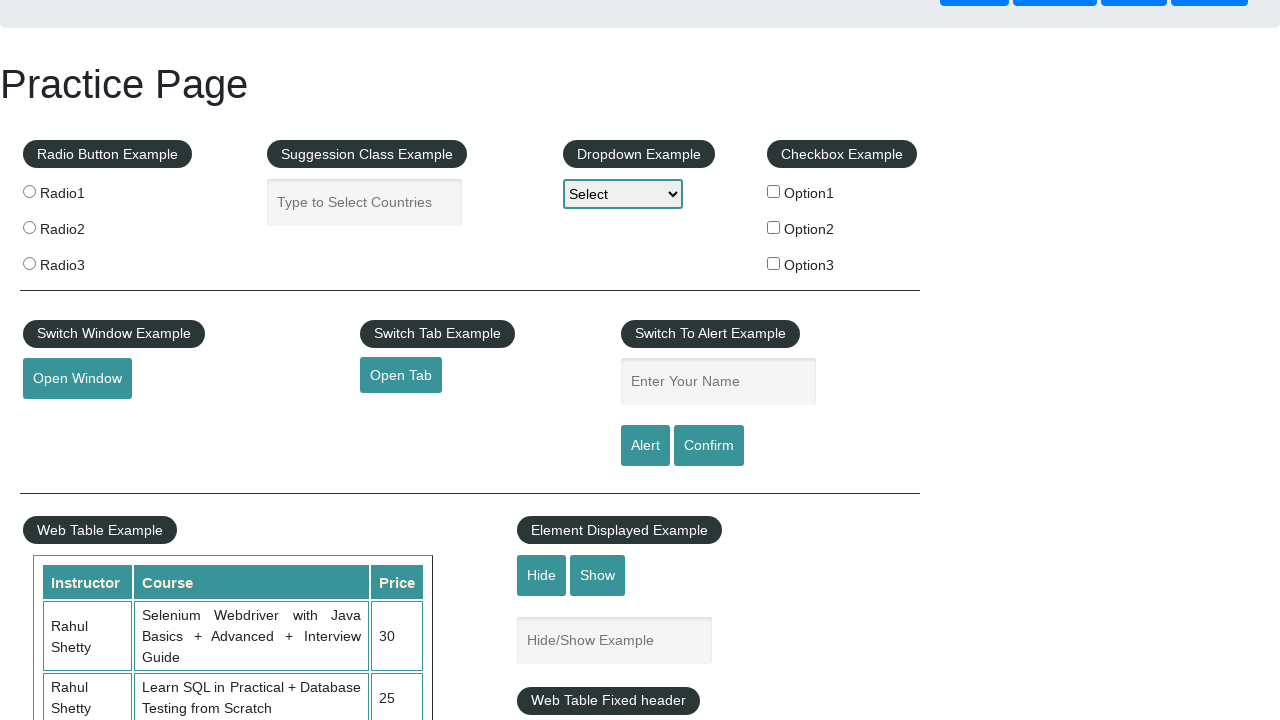

Parsed displayed total: 296
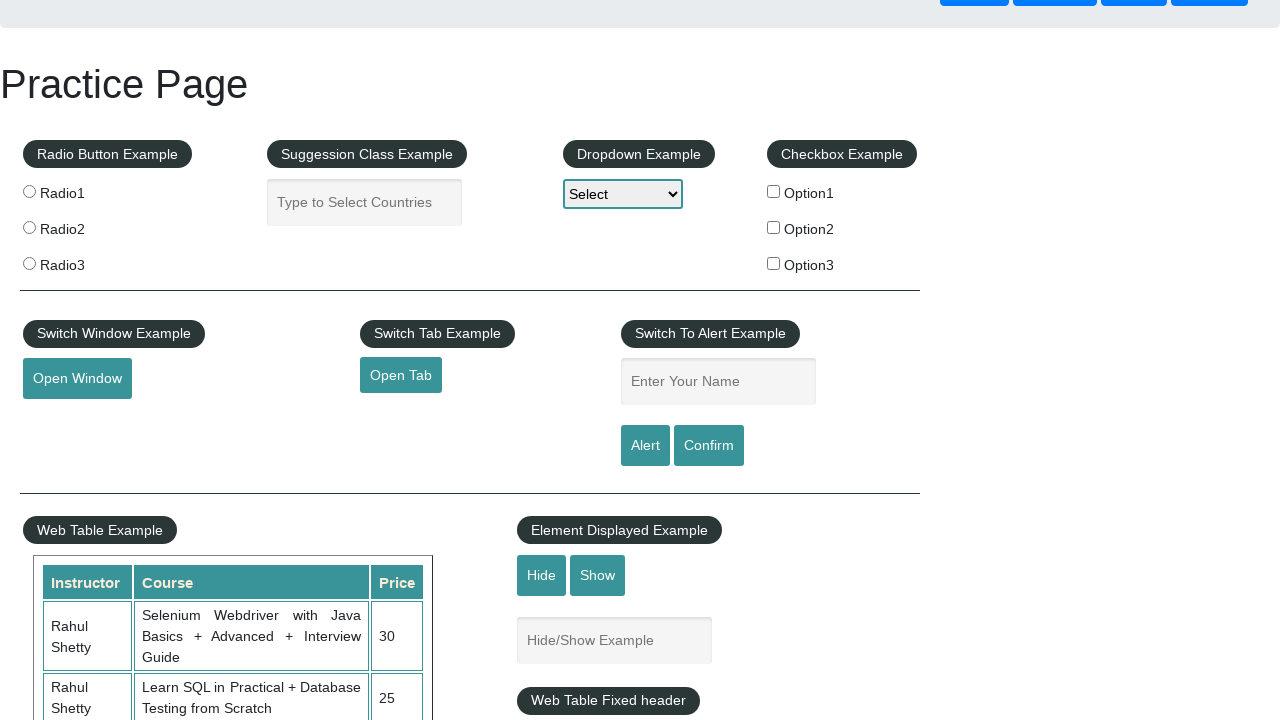

Verified calculated sum (296) matches displayed total (296)
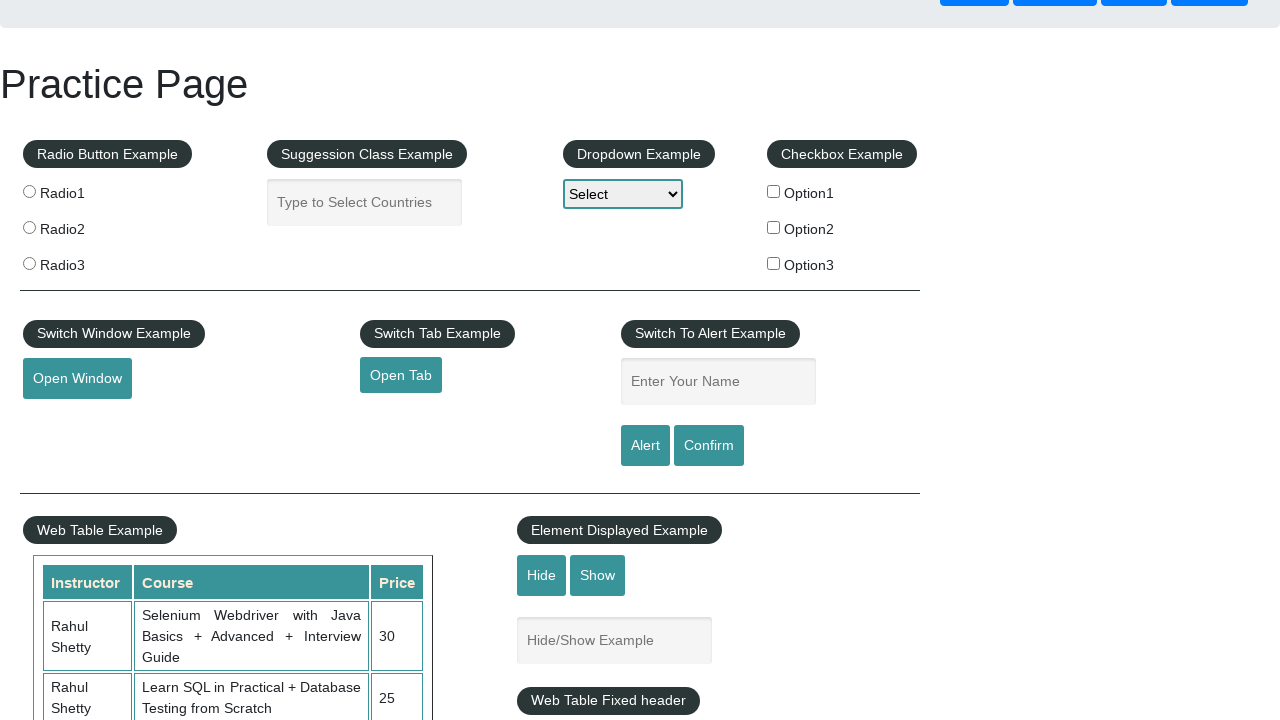

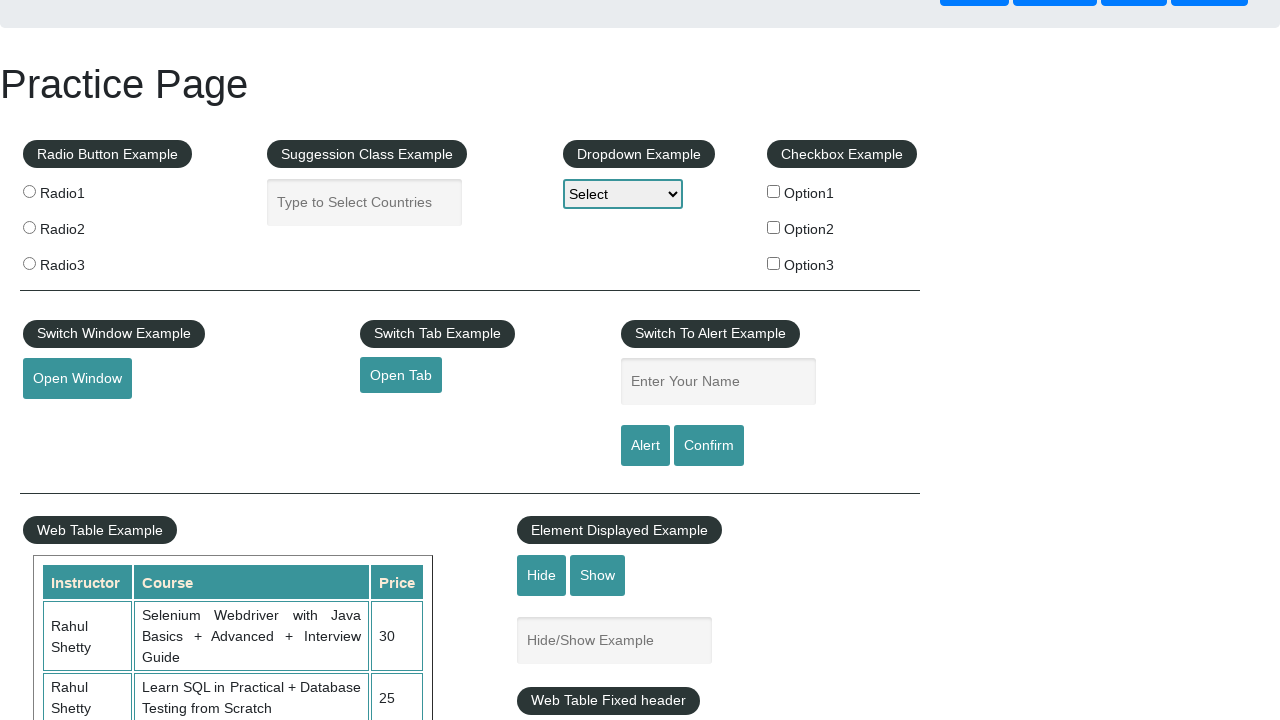